Navigates to a YouTube video page and refreshes it multiple times in a loop, waiting between each refresh.

Starting URL: https://www.youtube.com/watch?v=gz-kUmx1GmE

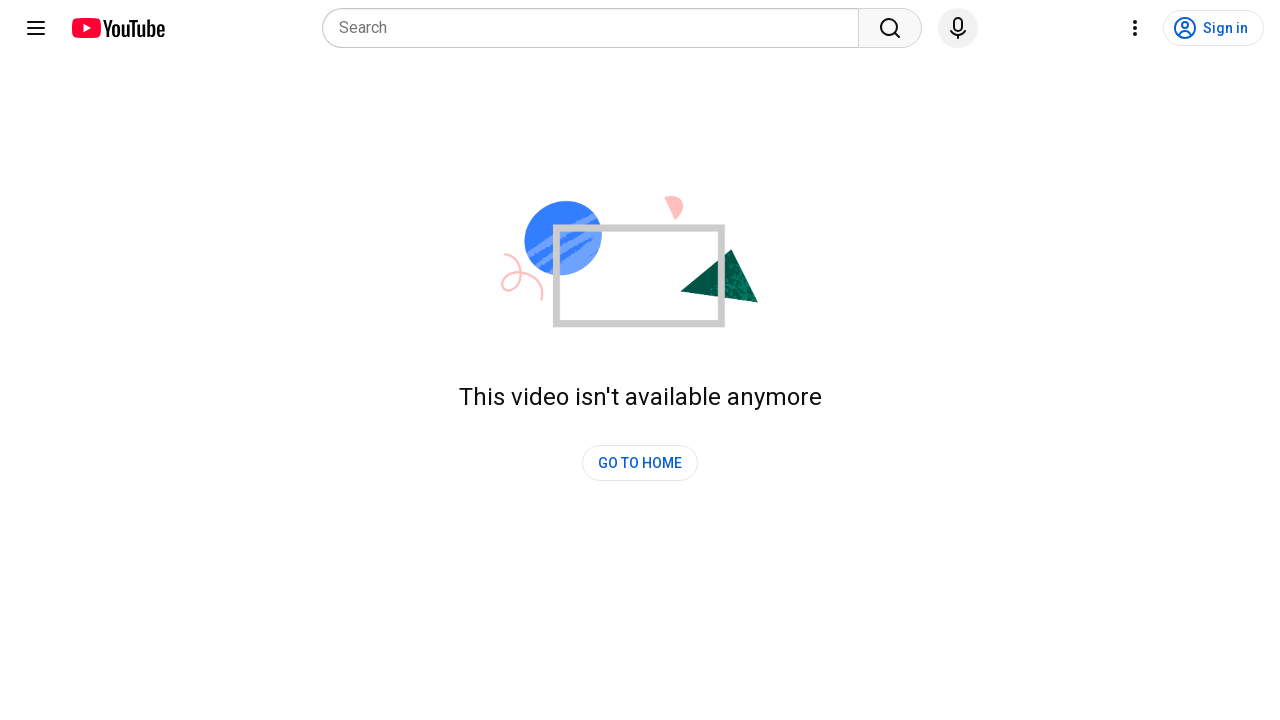

Waited 3 seconds before refresh cycle 1
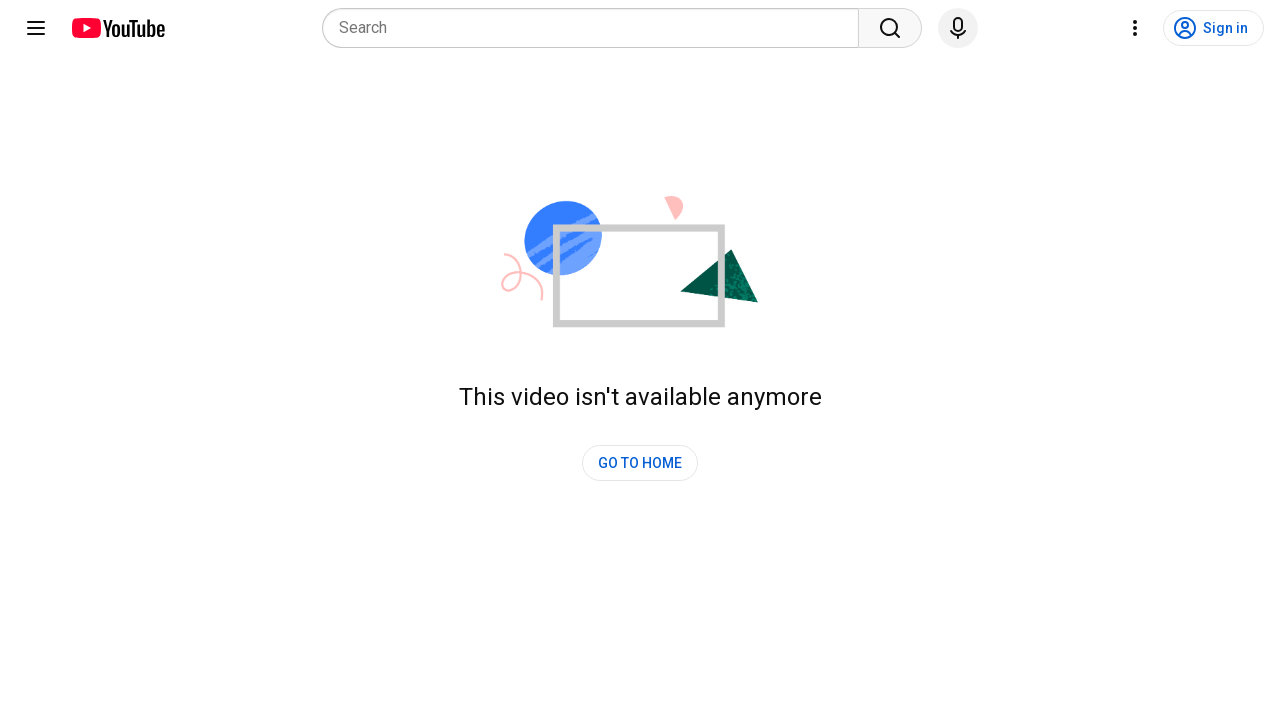

Reloaded YouTube video page (refresh cycle 1)
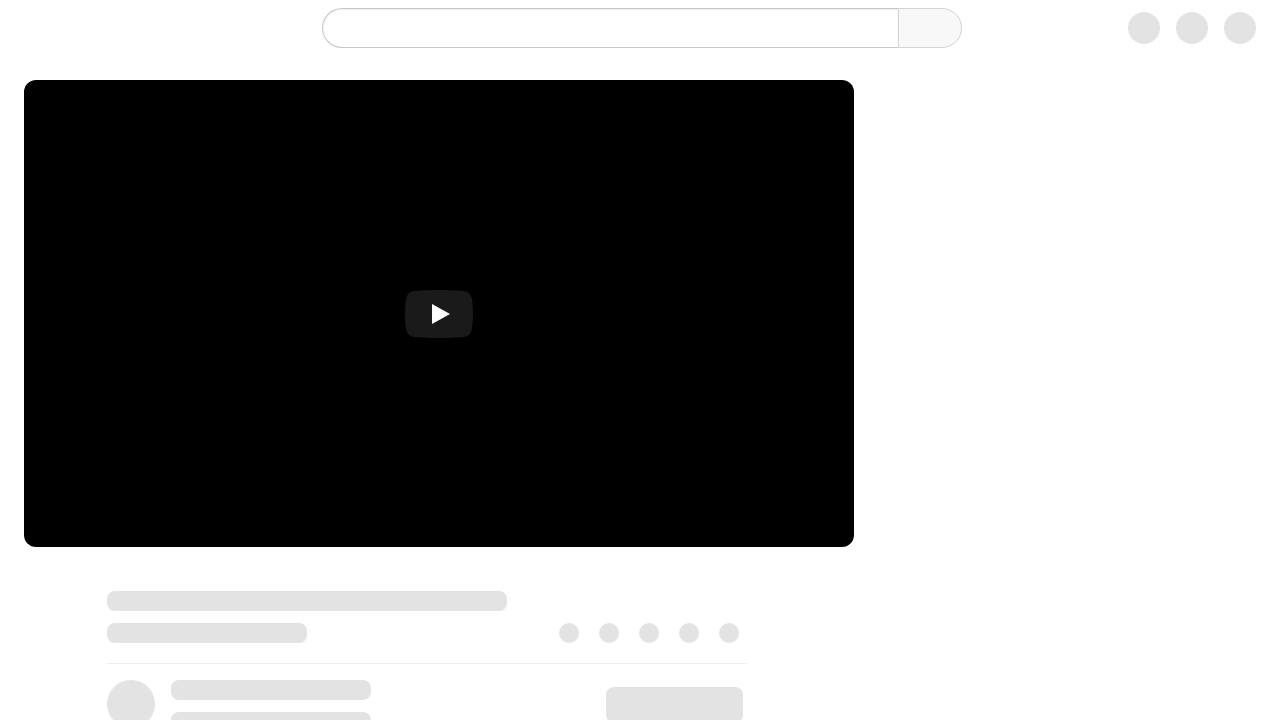

YouTube video page loaded after refresh cycle 1
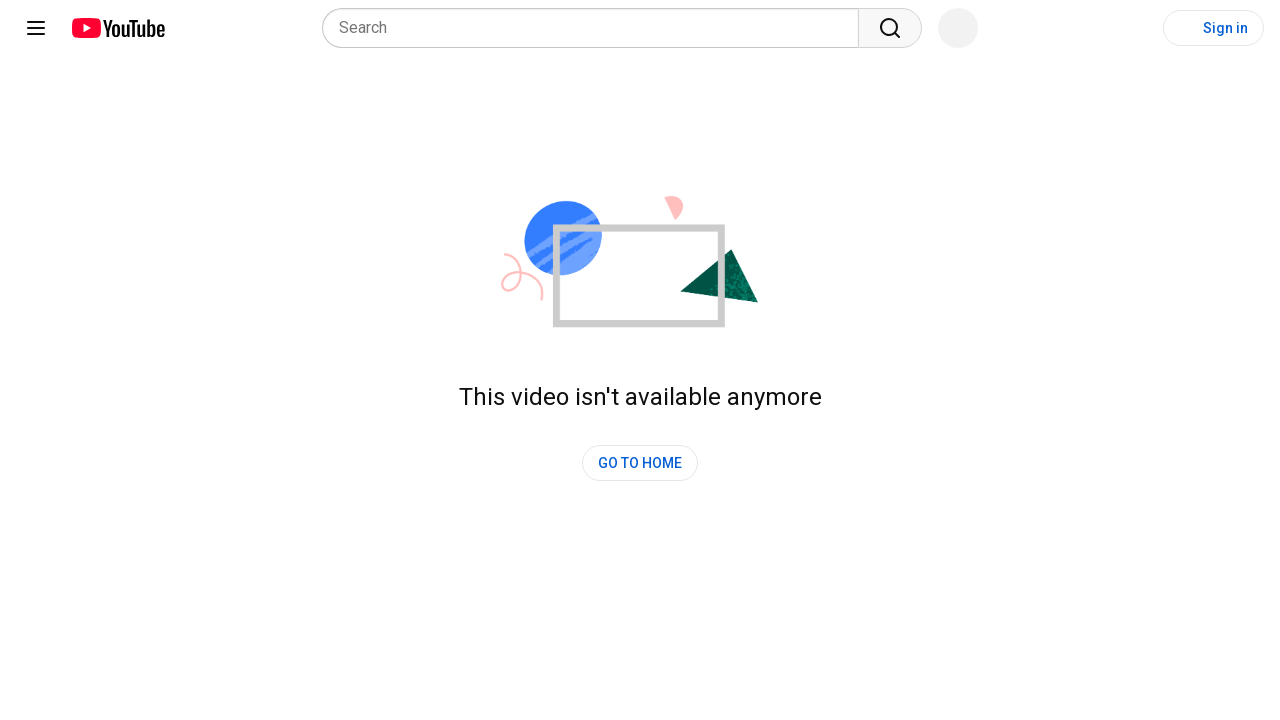

Waited 3 seconds before refresh cycle 2
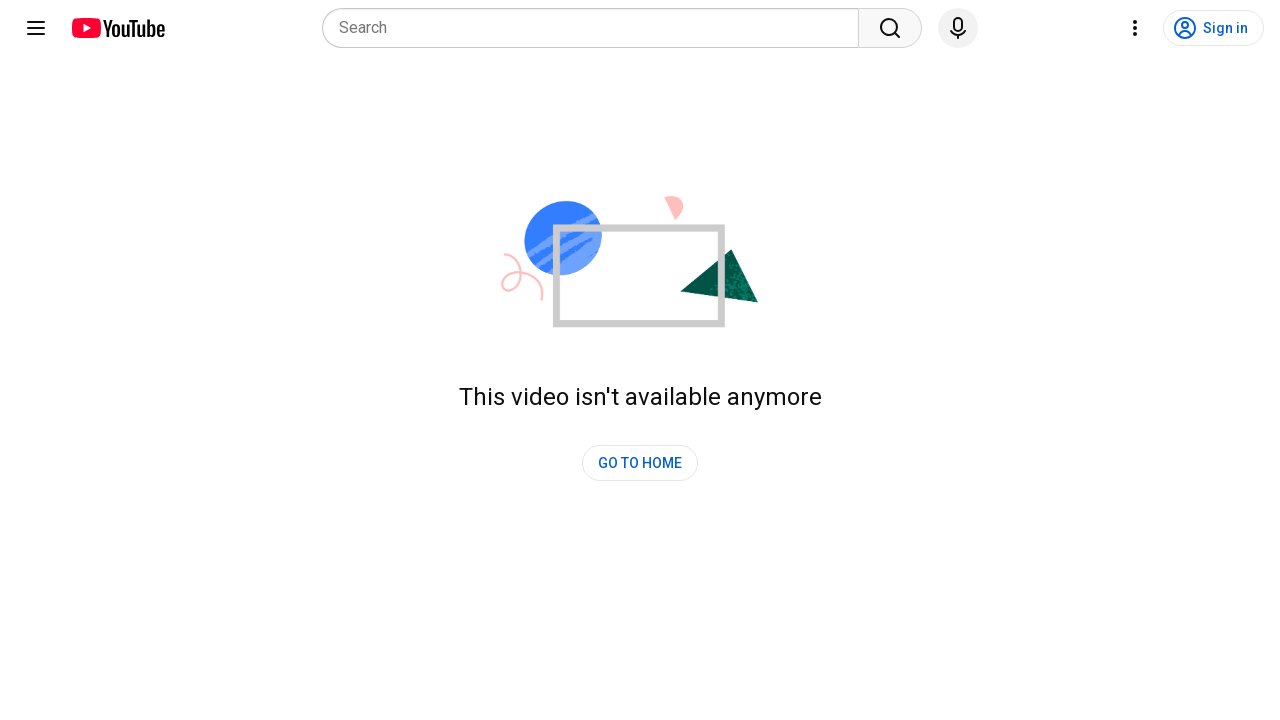

Reloaded YouTube video page (refresh cycle 2)
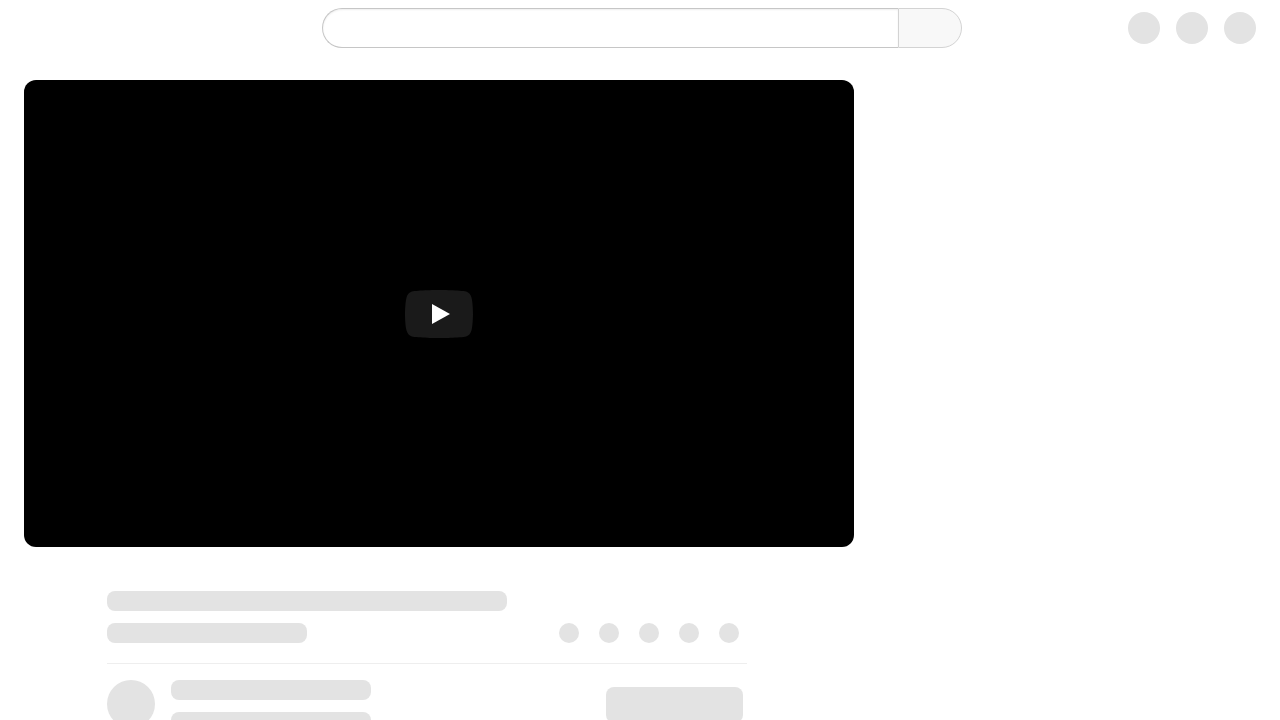

YouTube video page loaded after refresh cycle 2
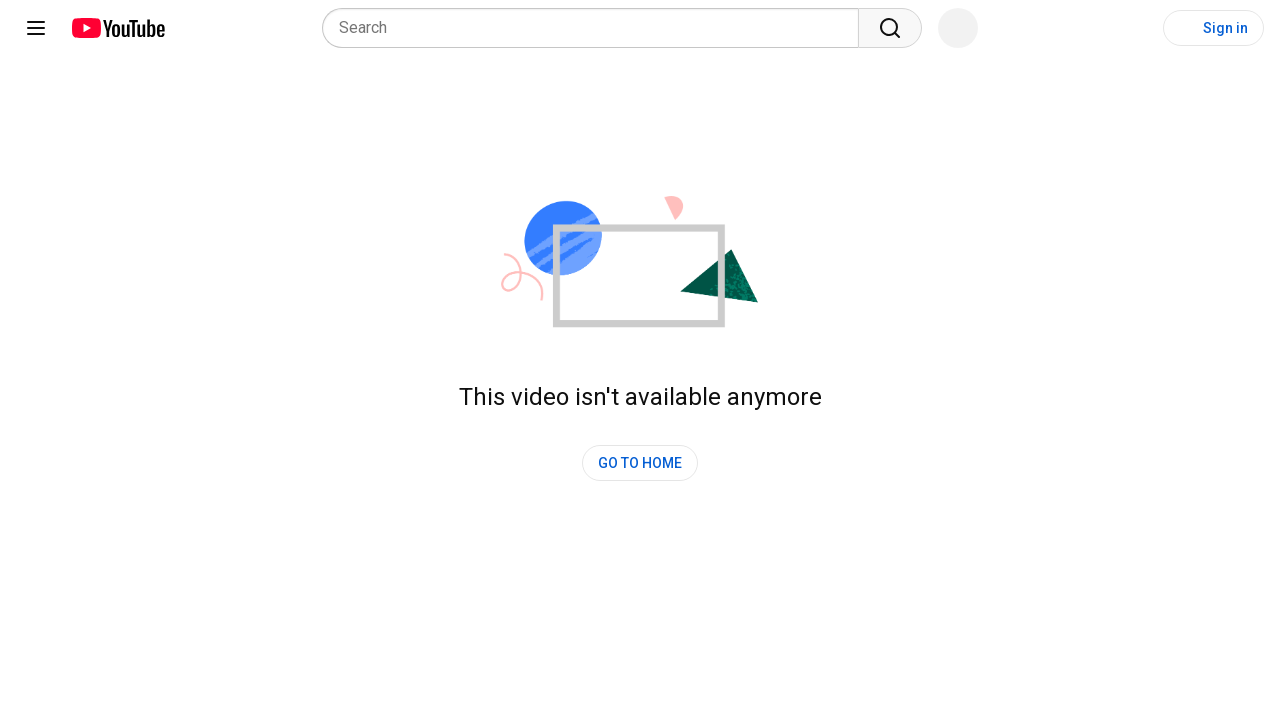

Waited 3 seconds before refresh cycle 3
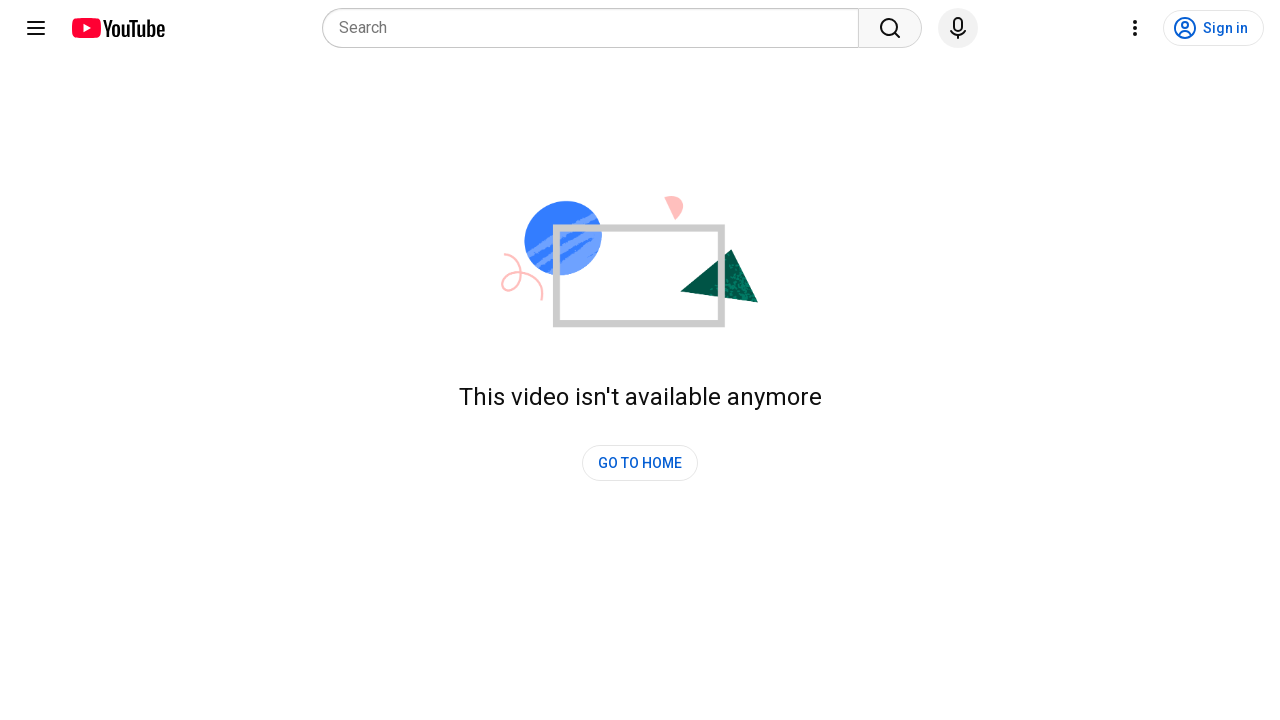

Reloaded YouTube video page (refresh cycle 3)
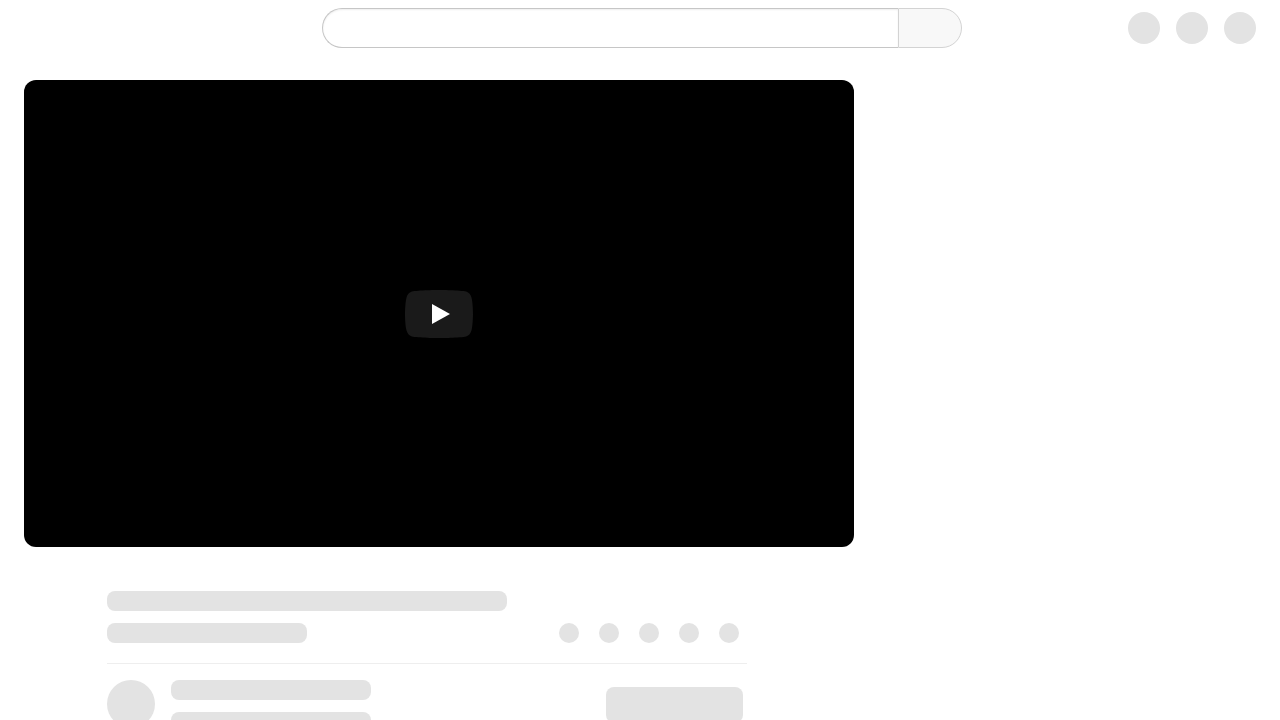

YouTube video page loaded after refresh cycle 3
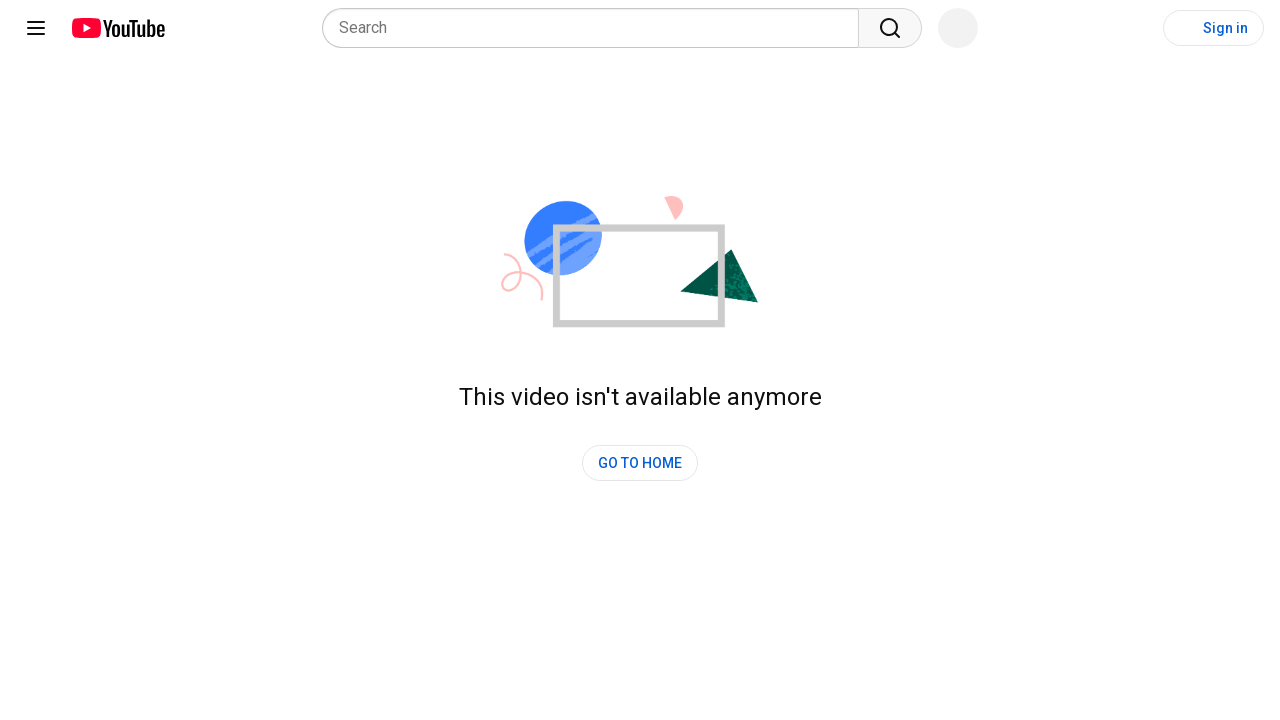

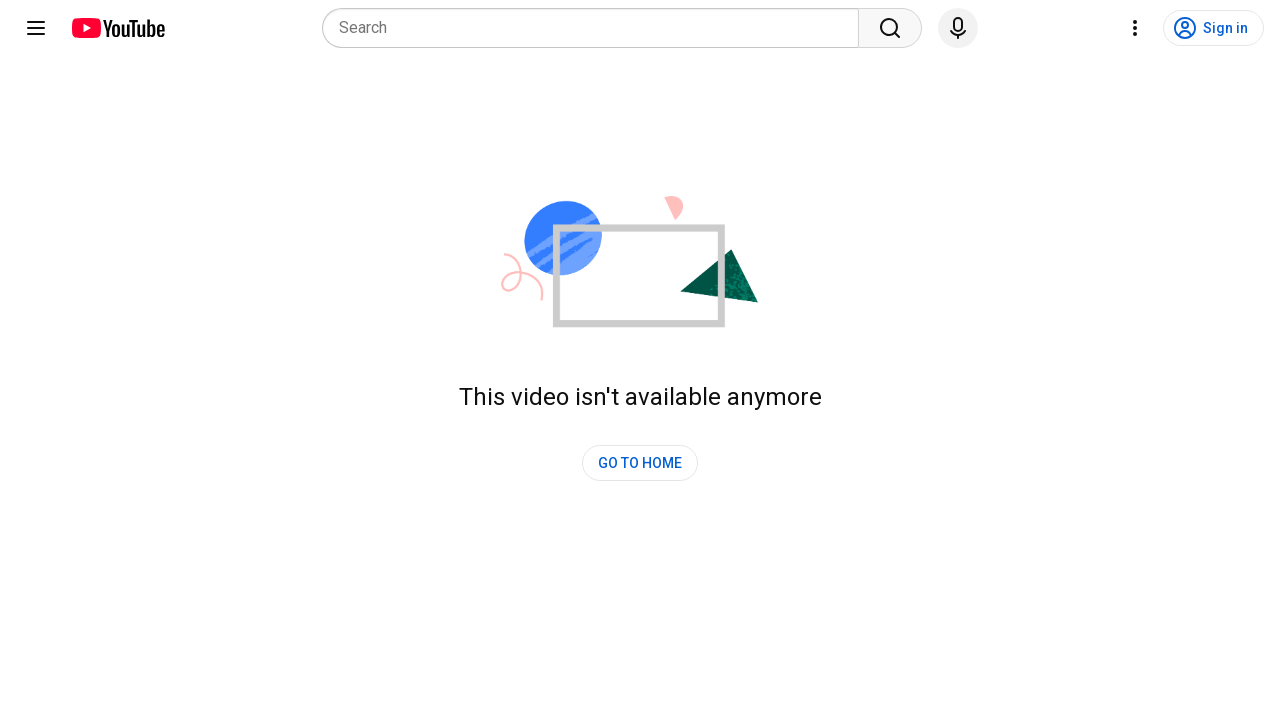